Tests navigation through Browse Languages and Start menu items, then verifies the welcome heading text

Starting URL: http://99-bottles-of-beer.net/

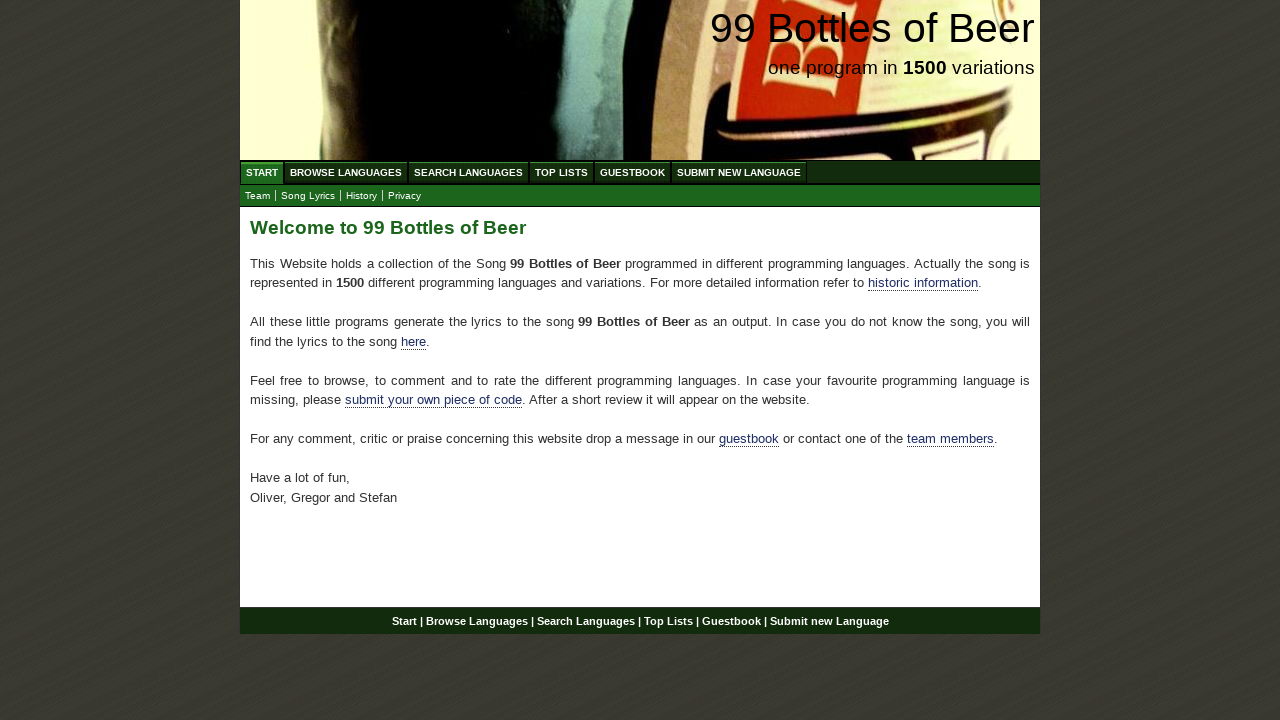

Clicked Browse Languages menu item at (346, 172) on xpath=//a[@href='/abc.html']
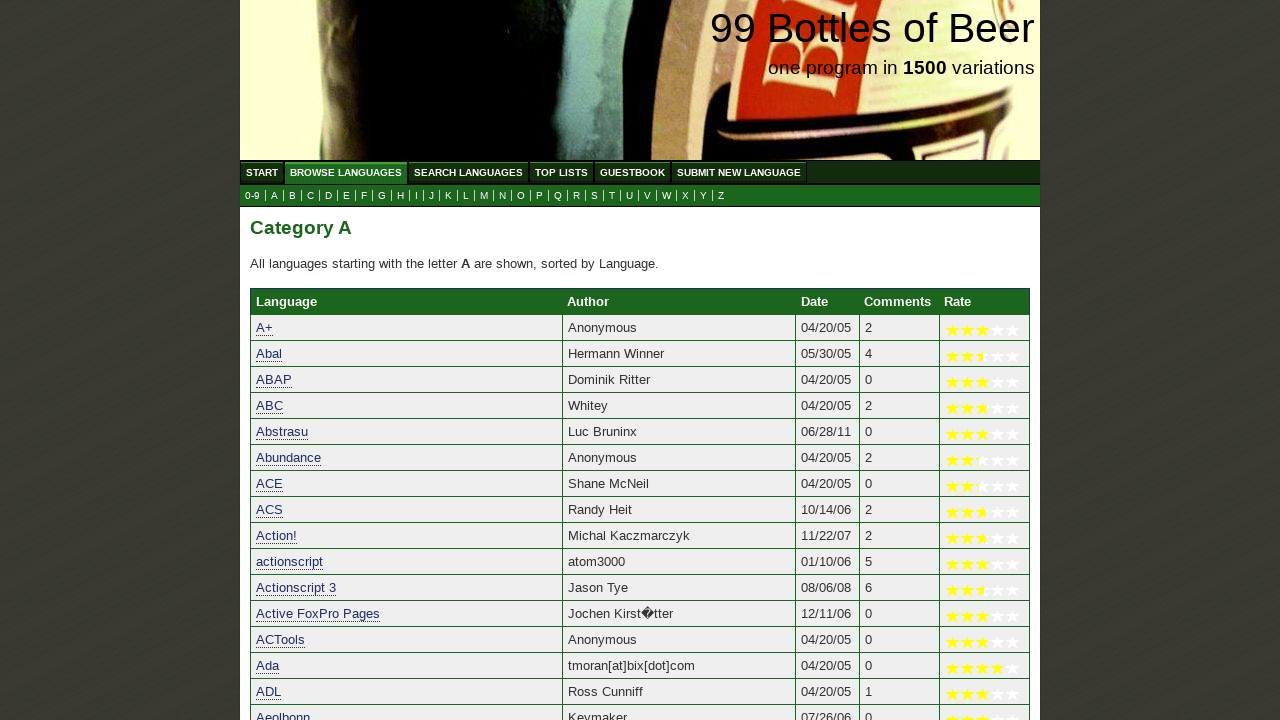

Clicked Start menu item at (262, 172) on xpath=//a[@href='/']
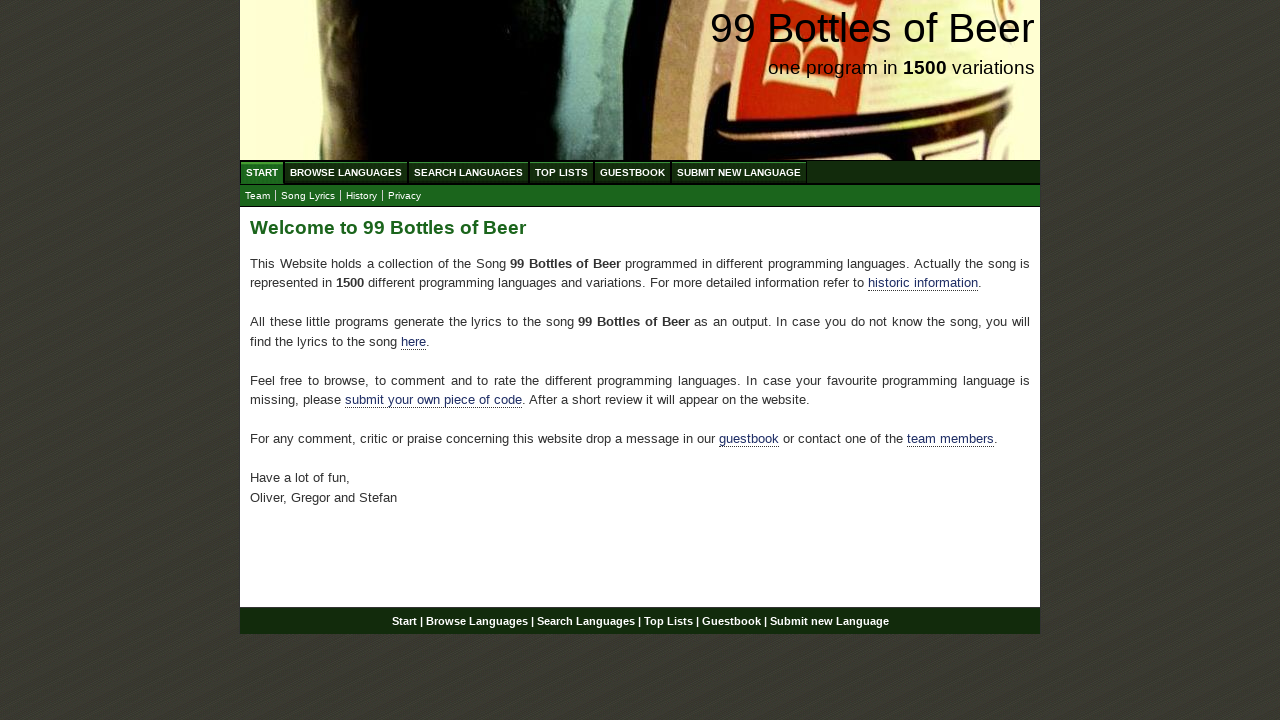

Located h2 heading element
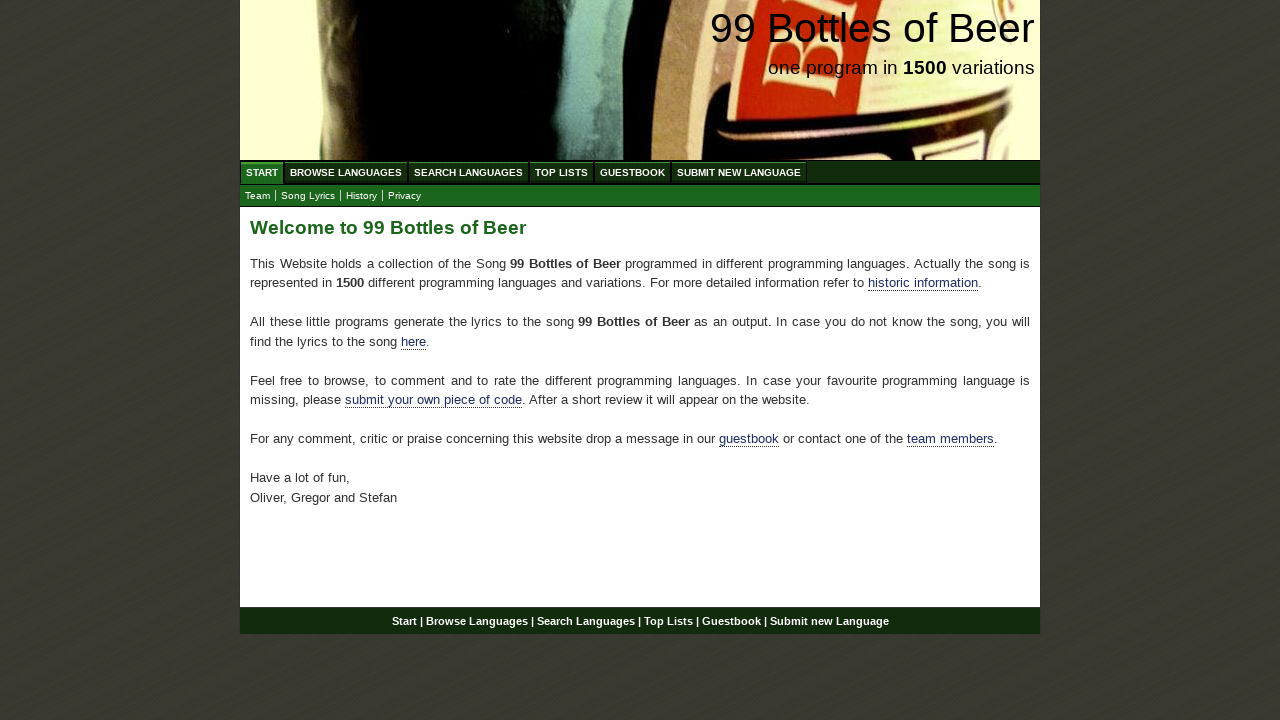

Verified h2 heading text is 'Welcome to 99 Bottles of Beer'
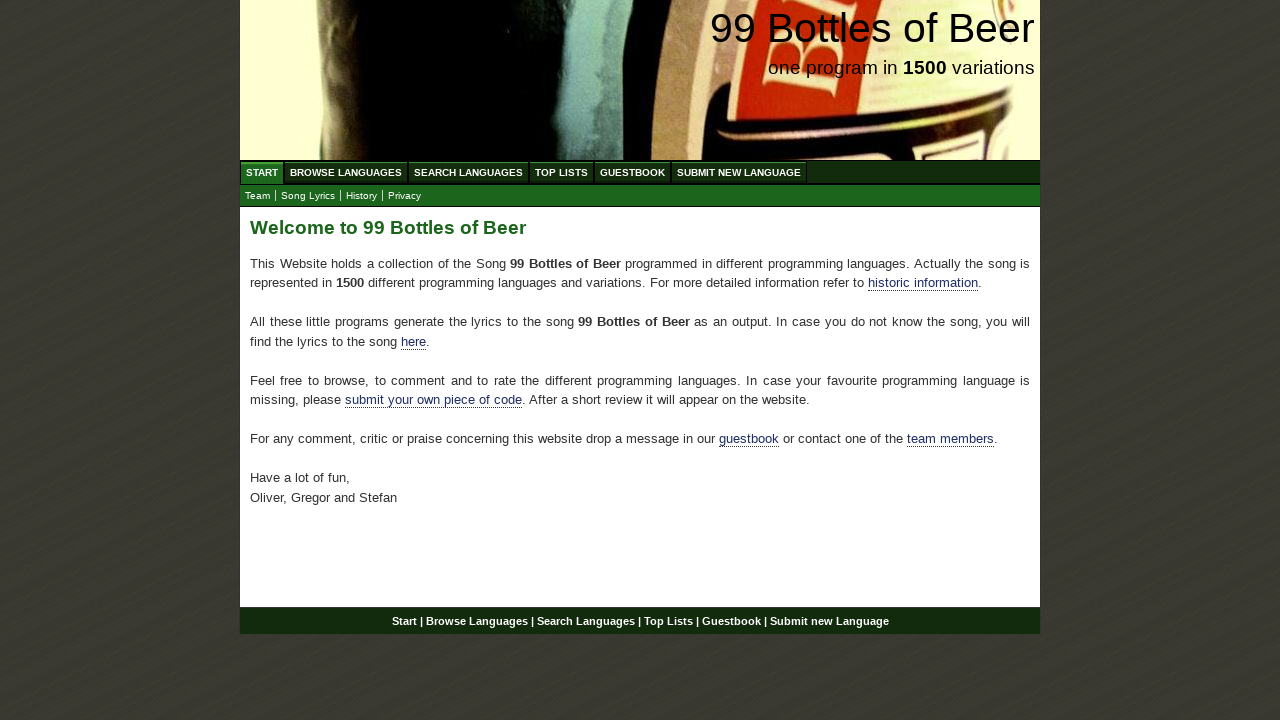

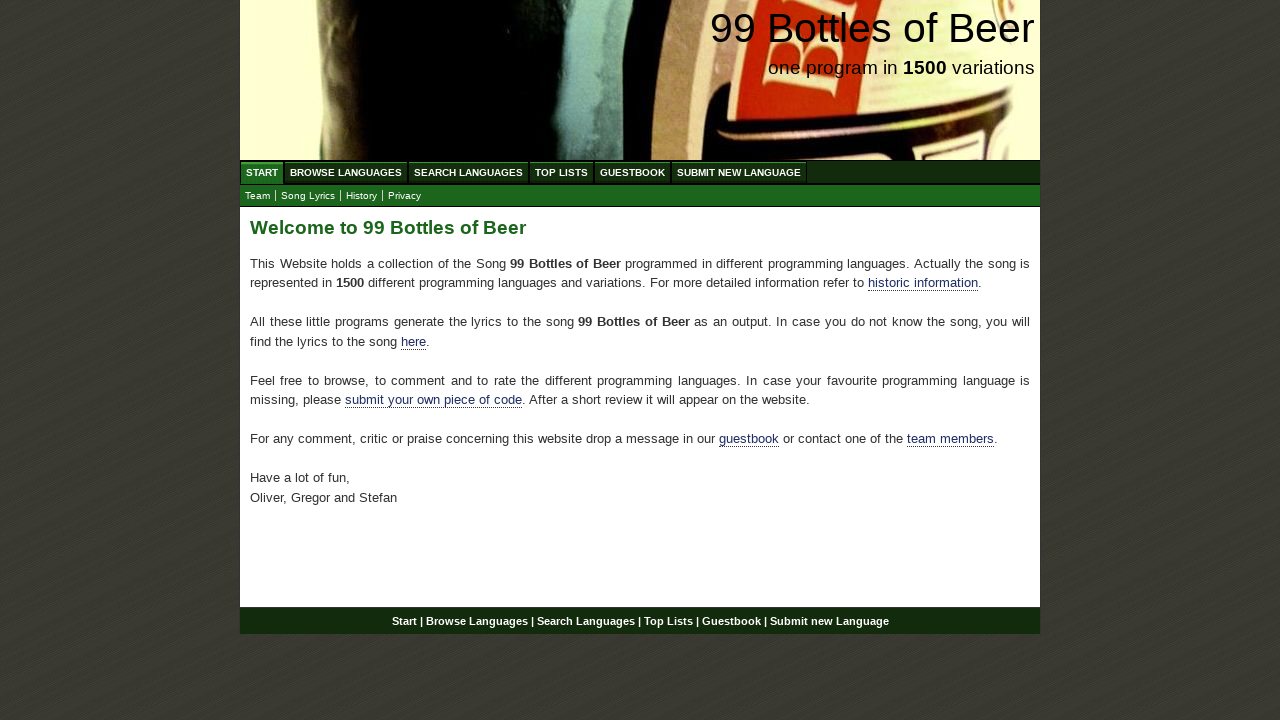